Tests the catalog menu functionality by clicking on the menu link and verifying the dropdown appears

Starting URL: https://tvoydom.ru/

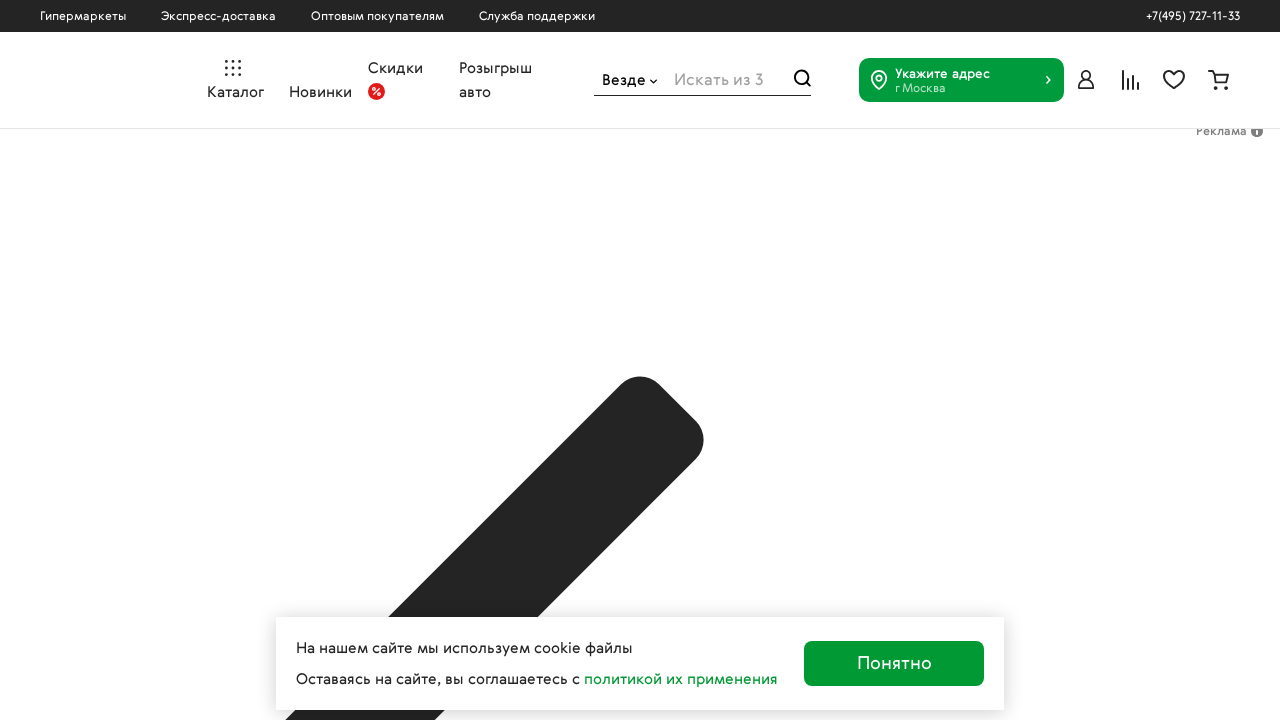

Clicked on the catalog menu link at (235, 80) on .header-main__menu-link
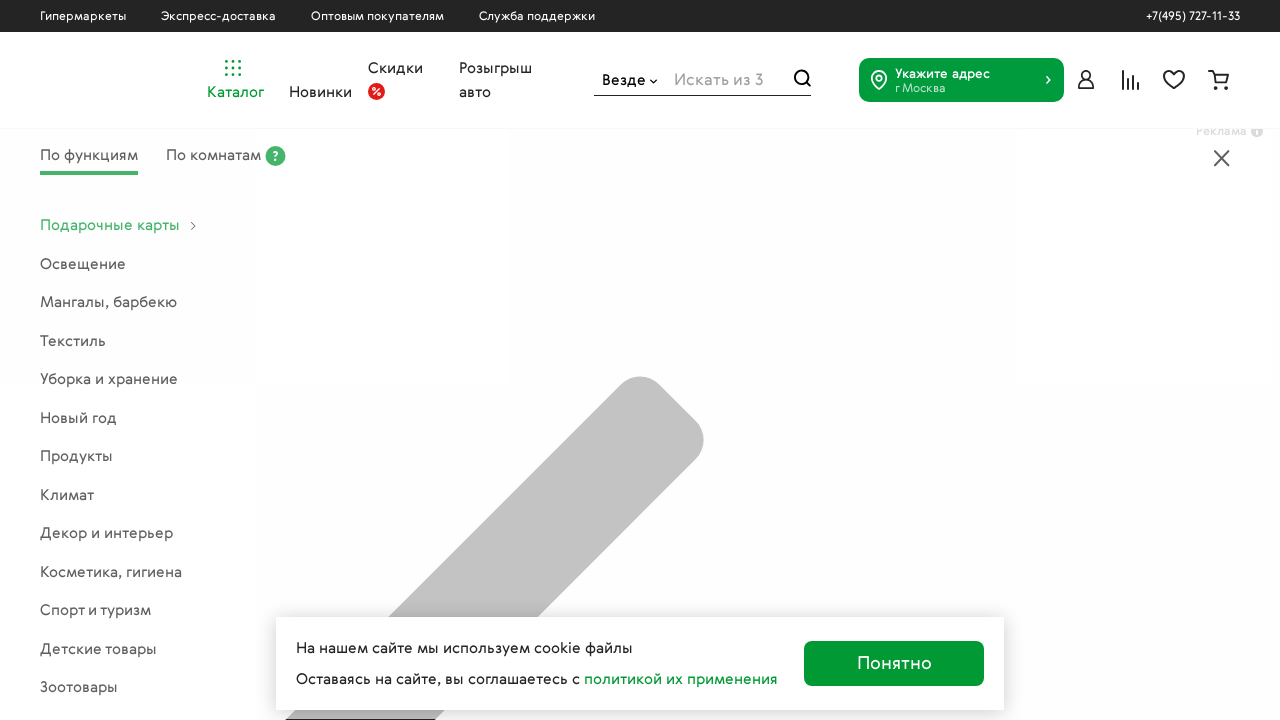

Catalog dropdown menu appeared and is visible
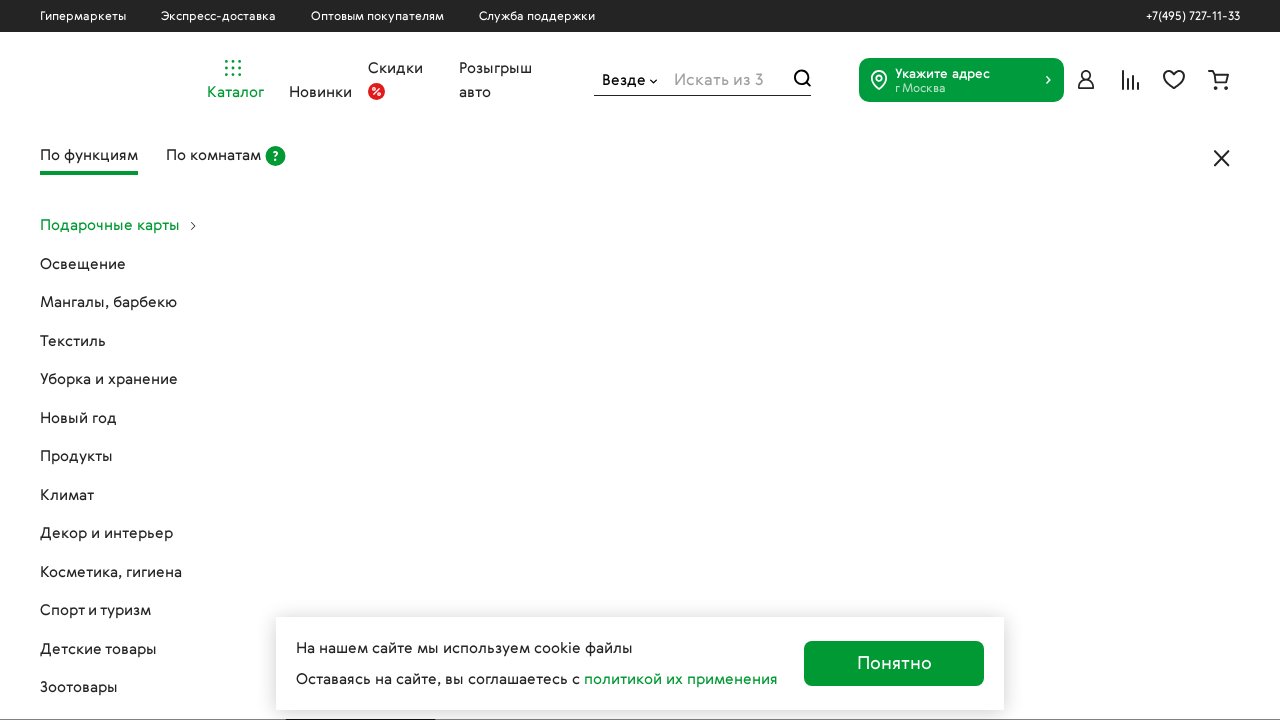

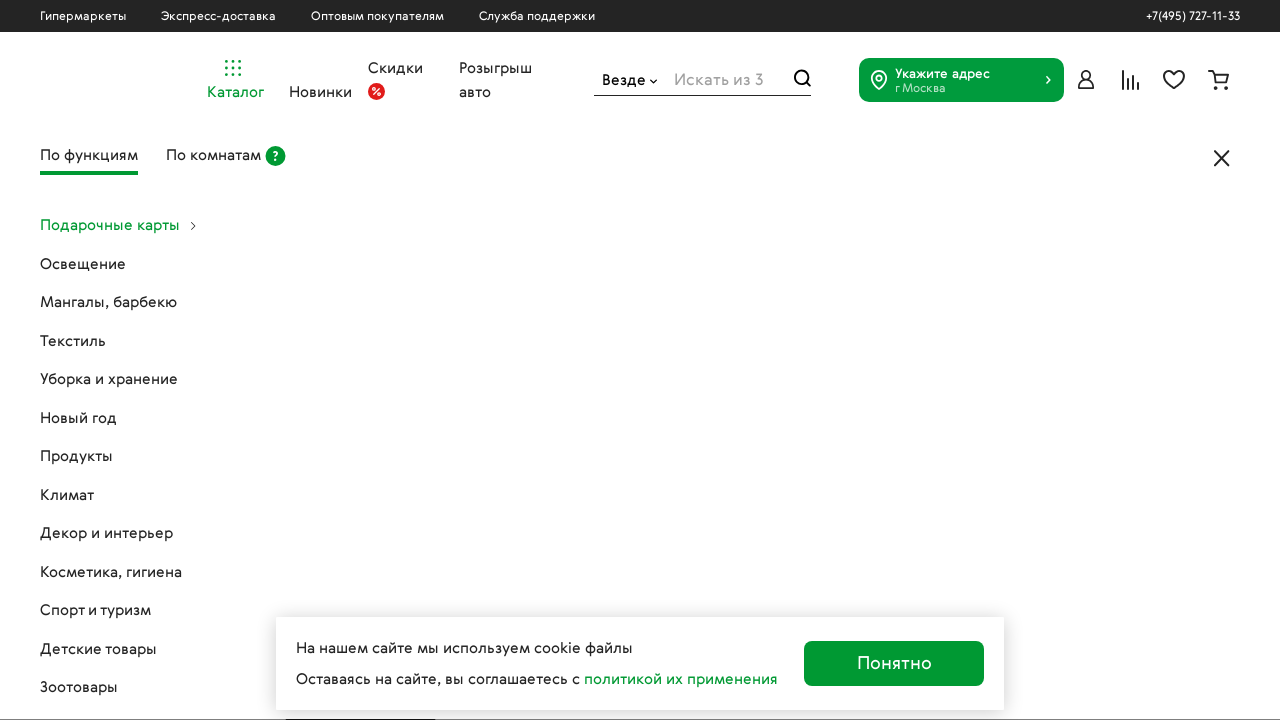